Tests the Add/Remove Elements functionality by clicking the Add Element button, verifying the Delete button appears, clicking Delete, and verifying the page title remains visible.

Starting URL: https://the-internet.herokuapp.com/add_remove_elements/

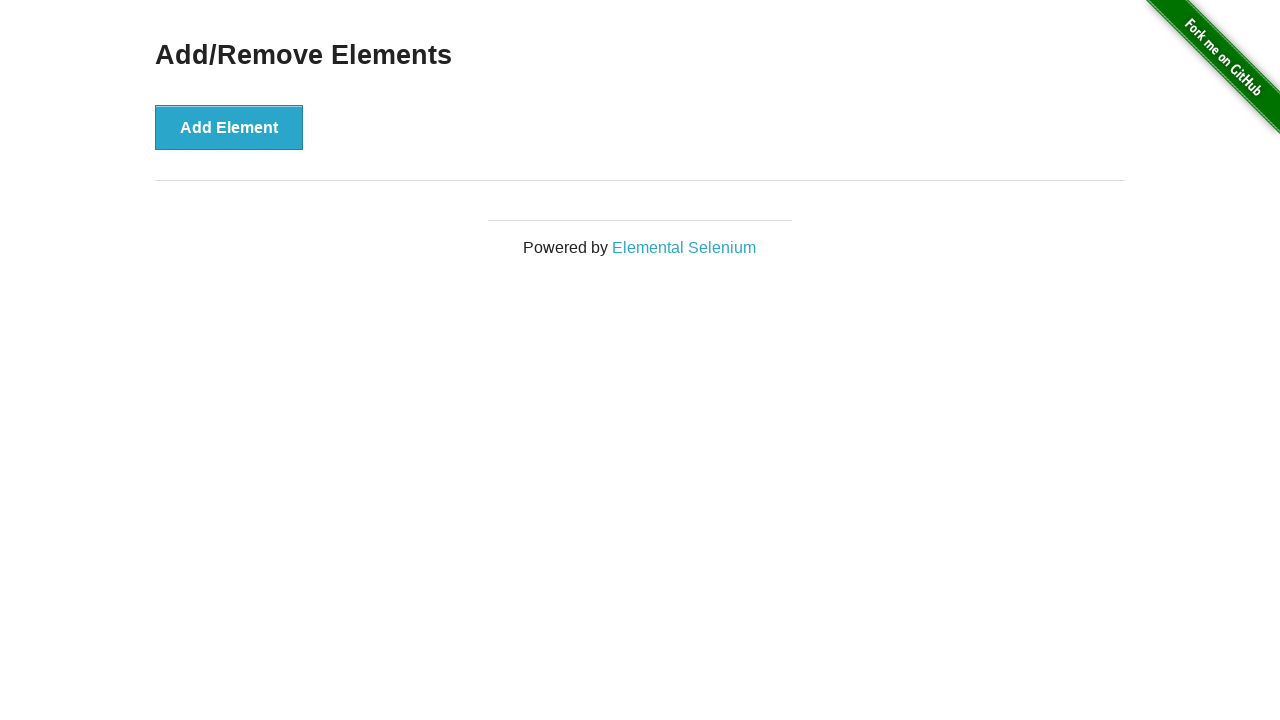

Clicked the 'Add Element' button at (229, 127) on xpath=//*[text()='Add Element']
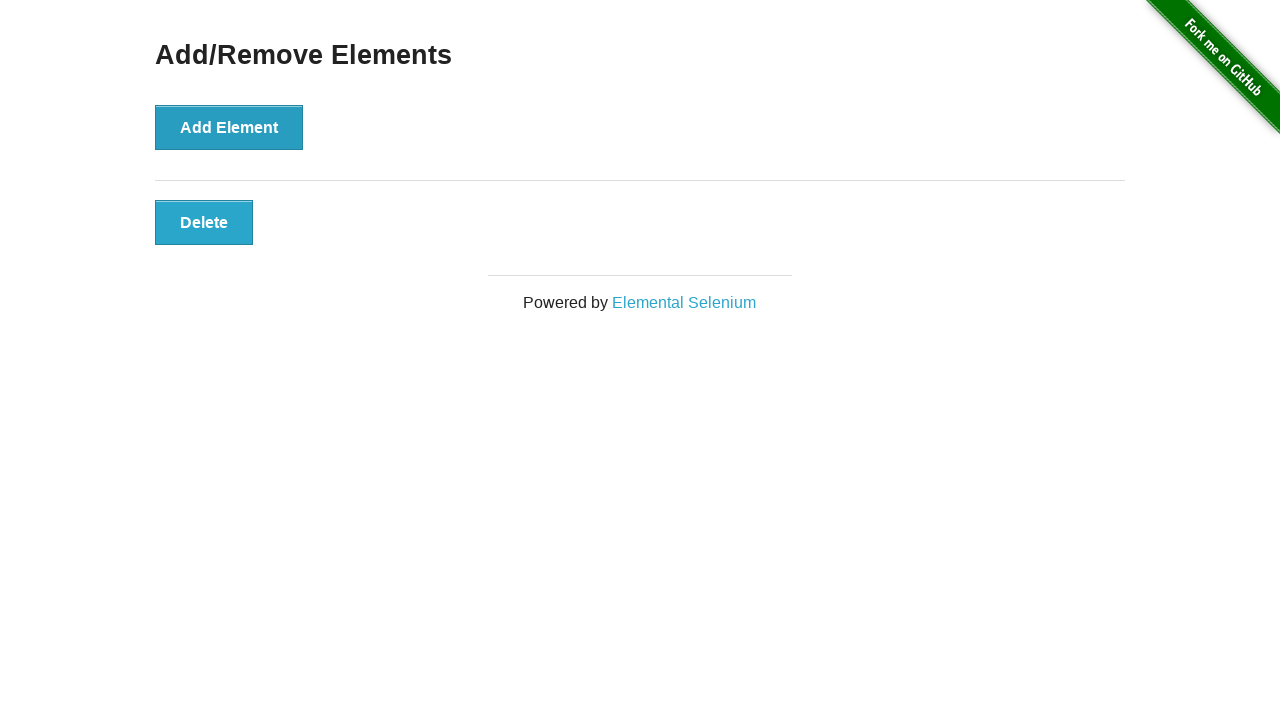

Waited for Delete button to appear
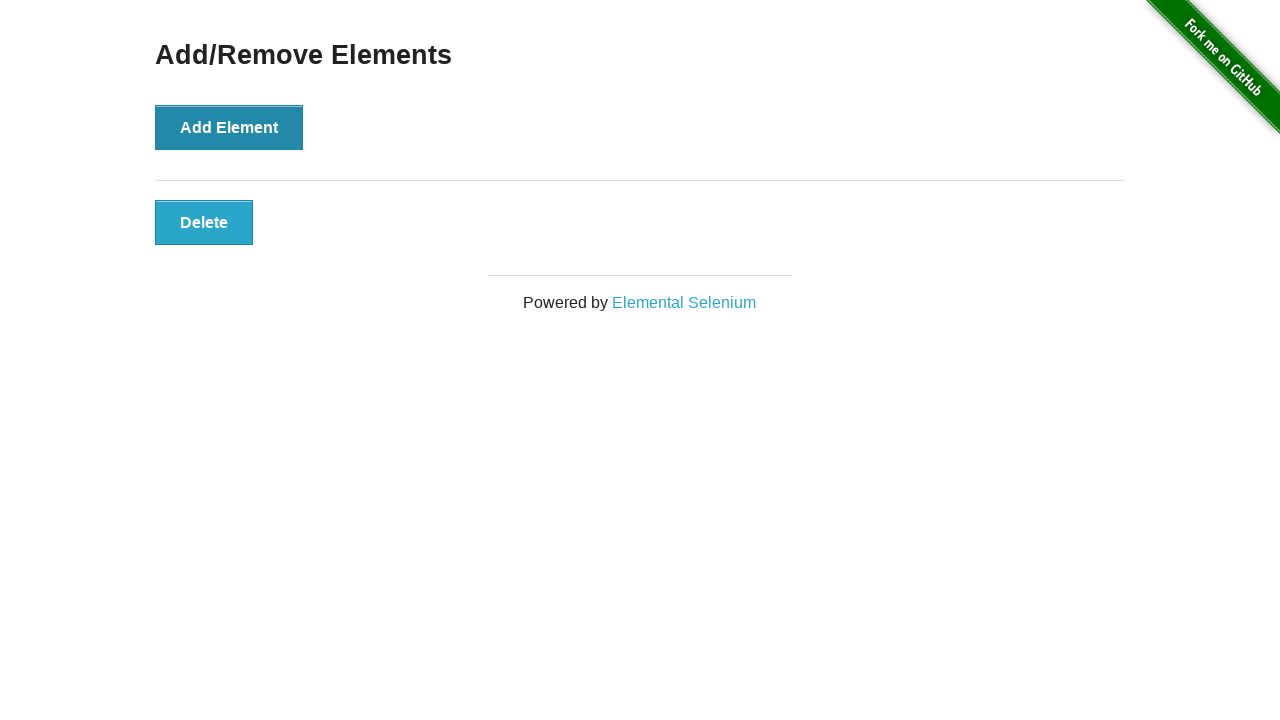

Located the Delete button element
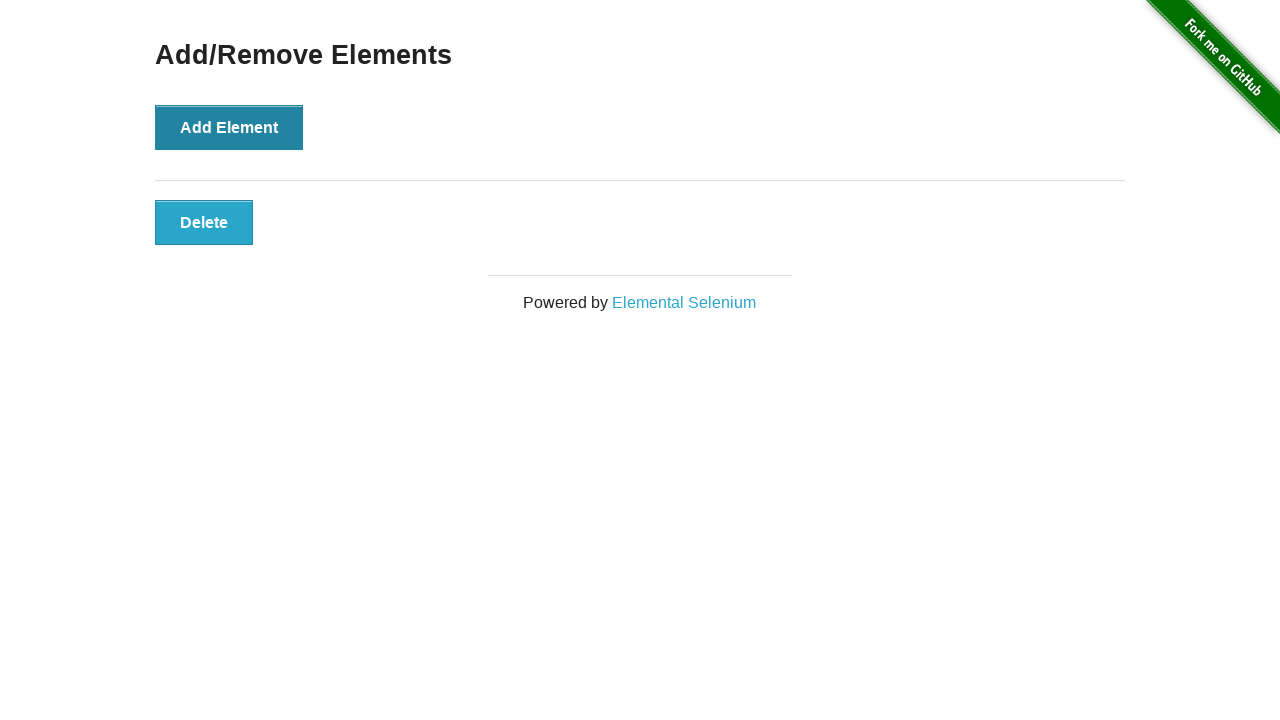

Verified Delete button is visible
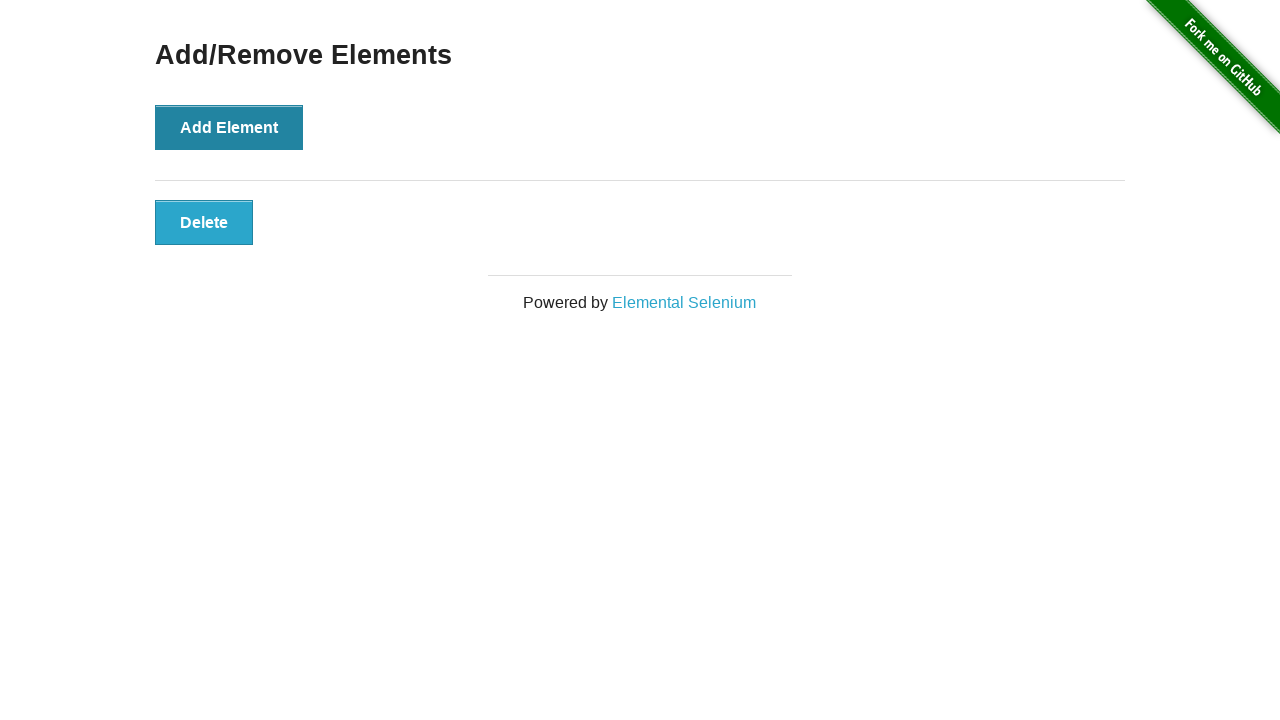

Clicked the Delete button at (204, 222) on xpath=//*[text()='Delete']
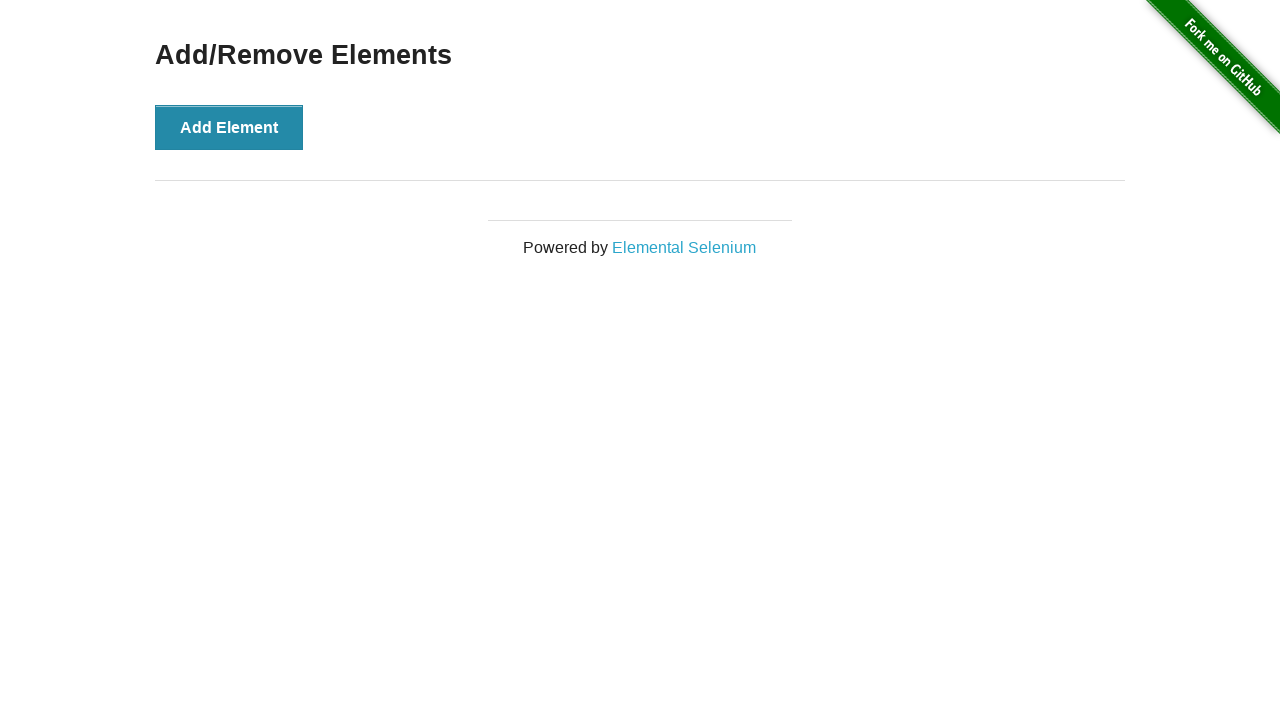

Located the 'Add/Remove Elements' heading
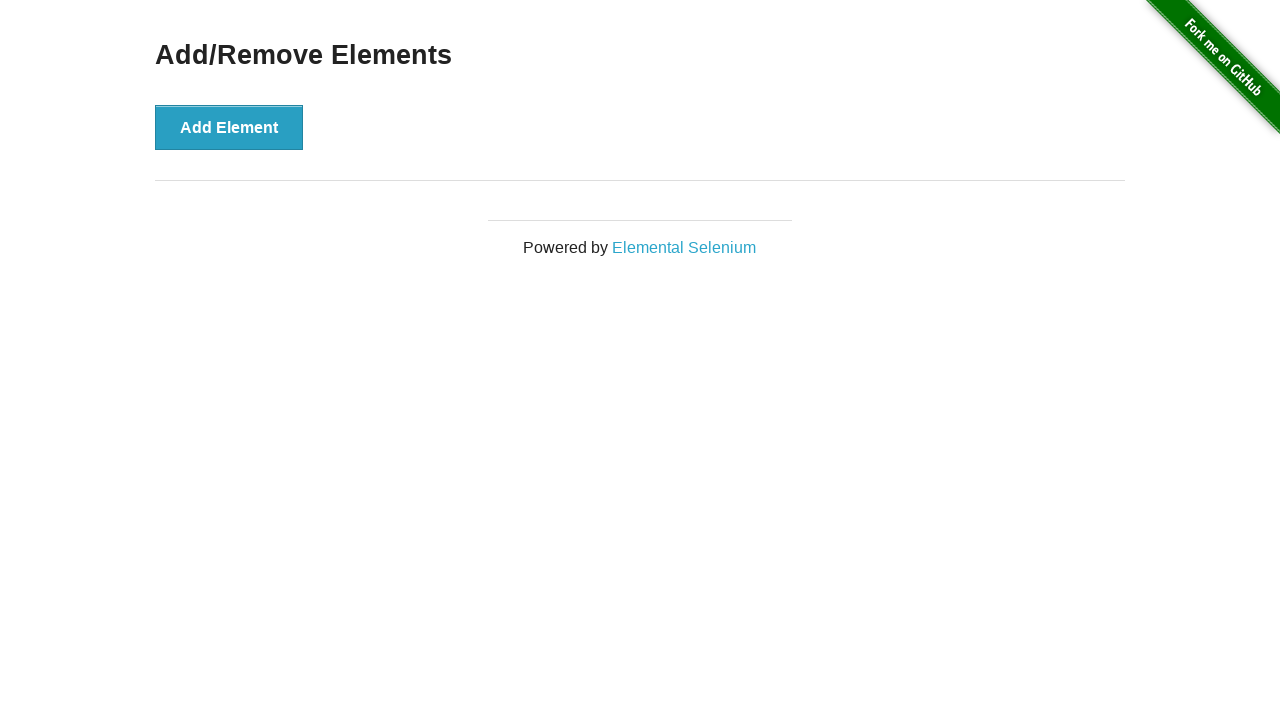

Verified 'Add/Remove Elements' heading is still visible after deleting element
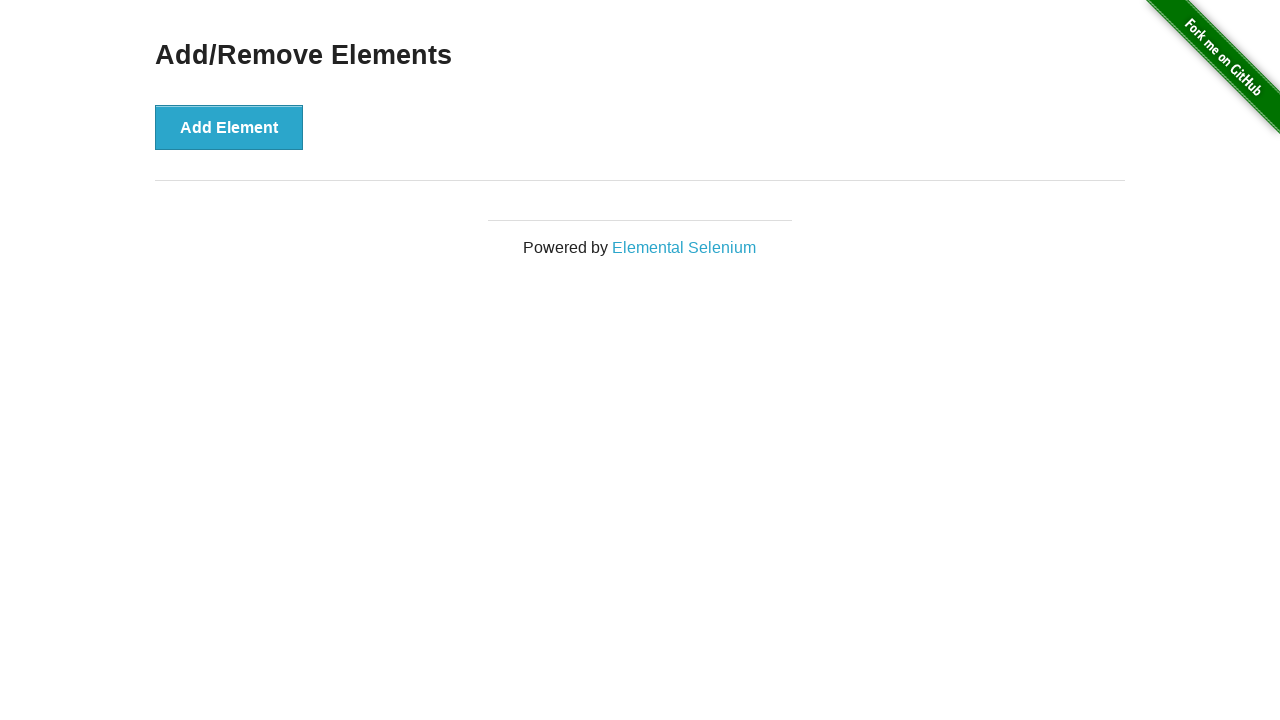

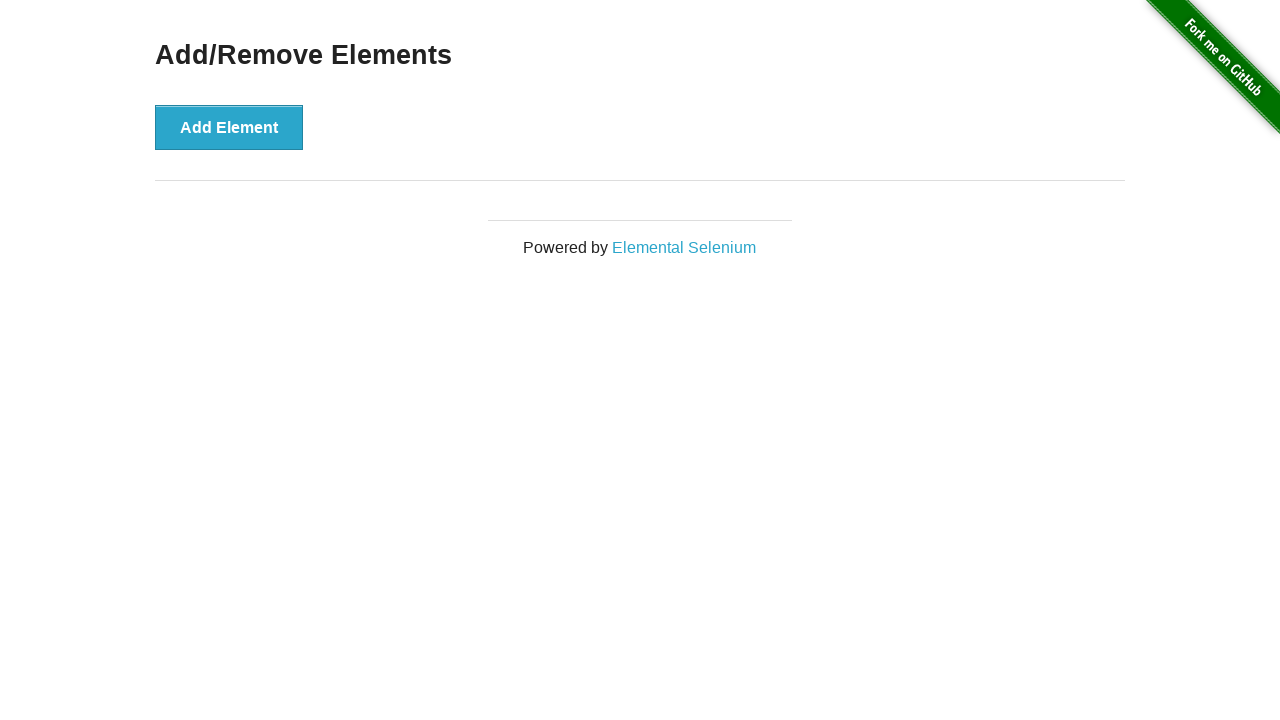